Navigates to Browse Languages then back to Start and verifies the welcome heading is displayed

Starting URL: http://www.99-bottles-of-beer.net/

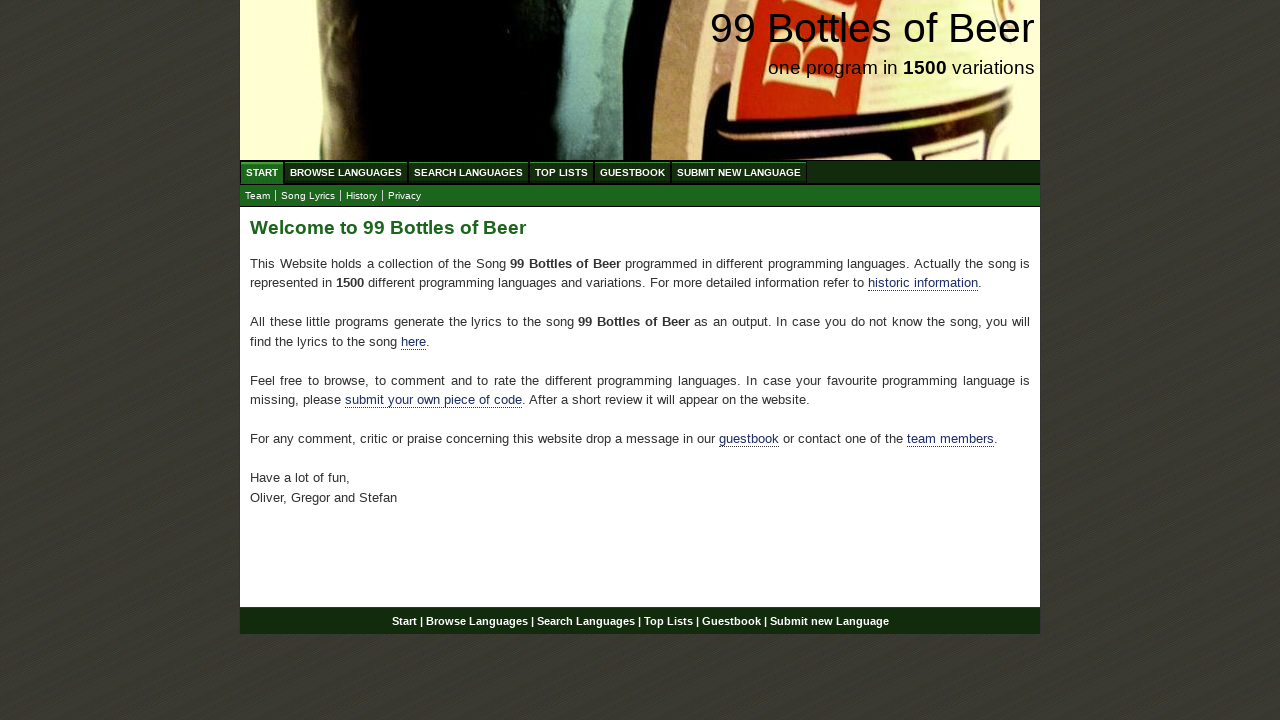

Clicked on Browse Languages link at (346, 172) on div#navigation ul#menu li a[href='/abc.html']
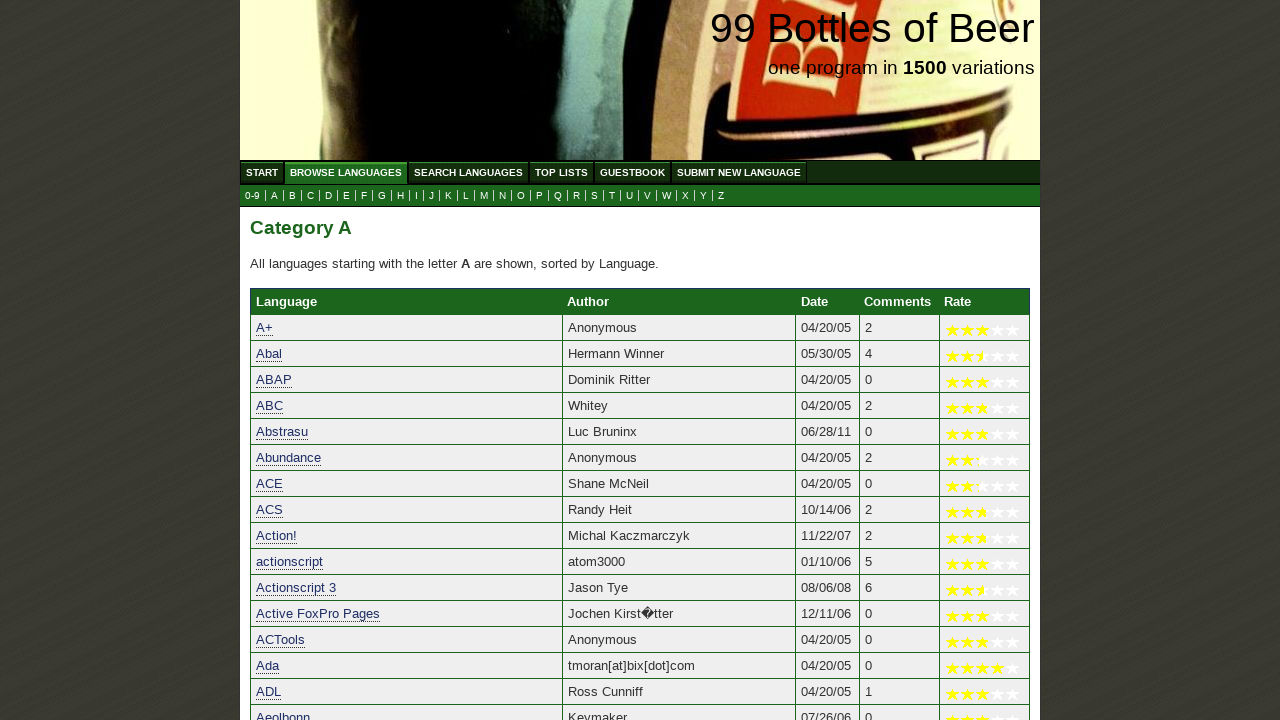

Clicked on Start link to navigate back to homepage at (262, 172) on div#navigation ul#menu li a[href='/']
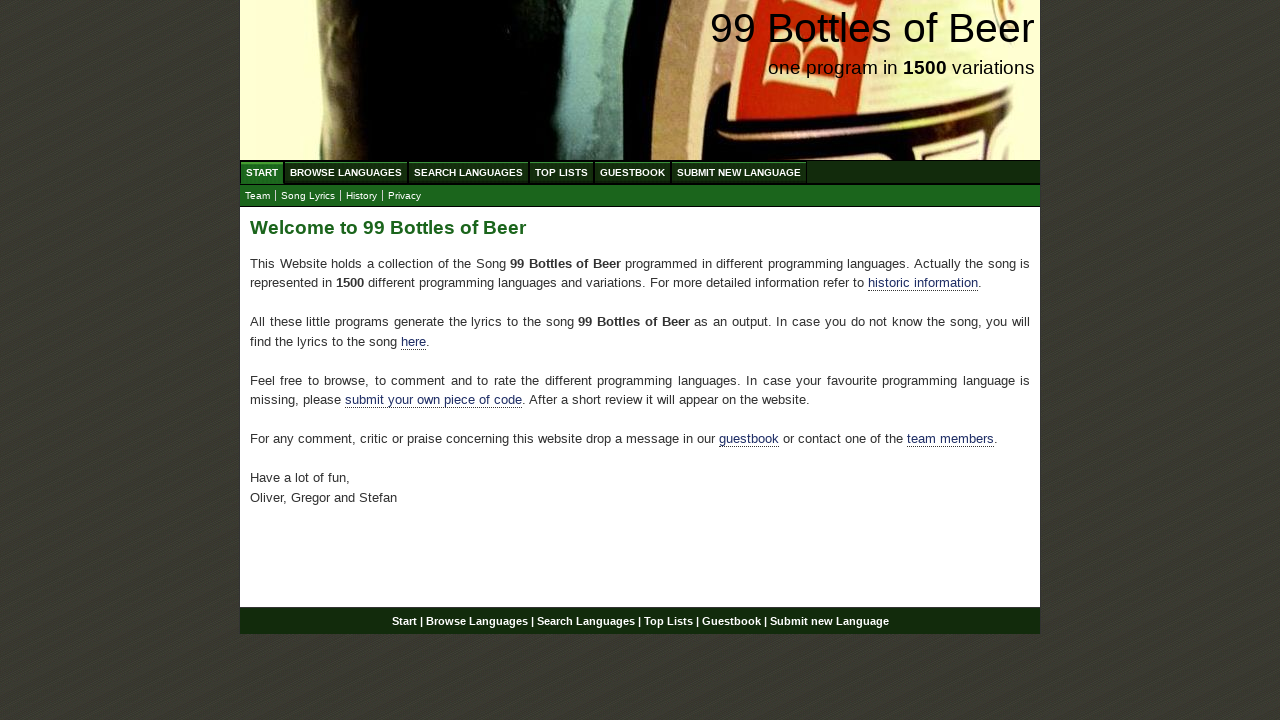

Verified welcome heading 'Welcome to 99 Bottles of Beer' is displayed
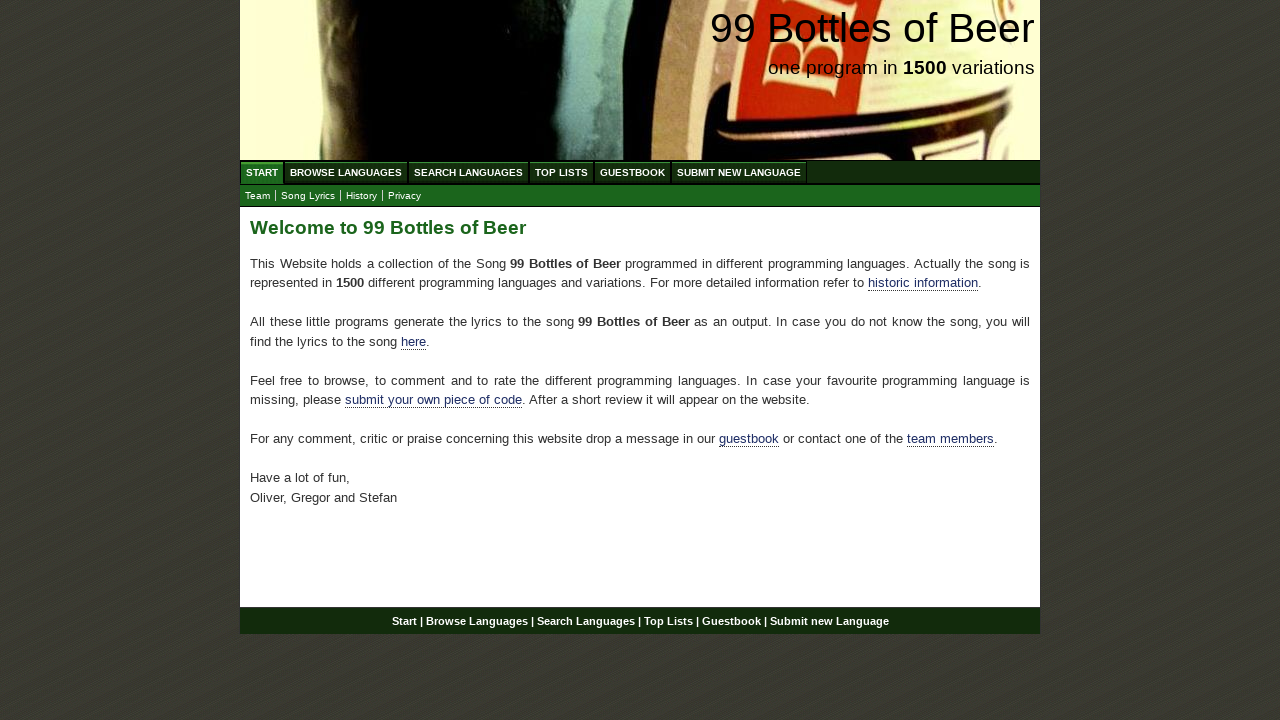

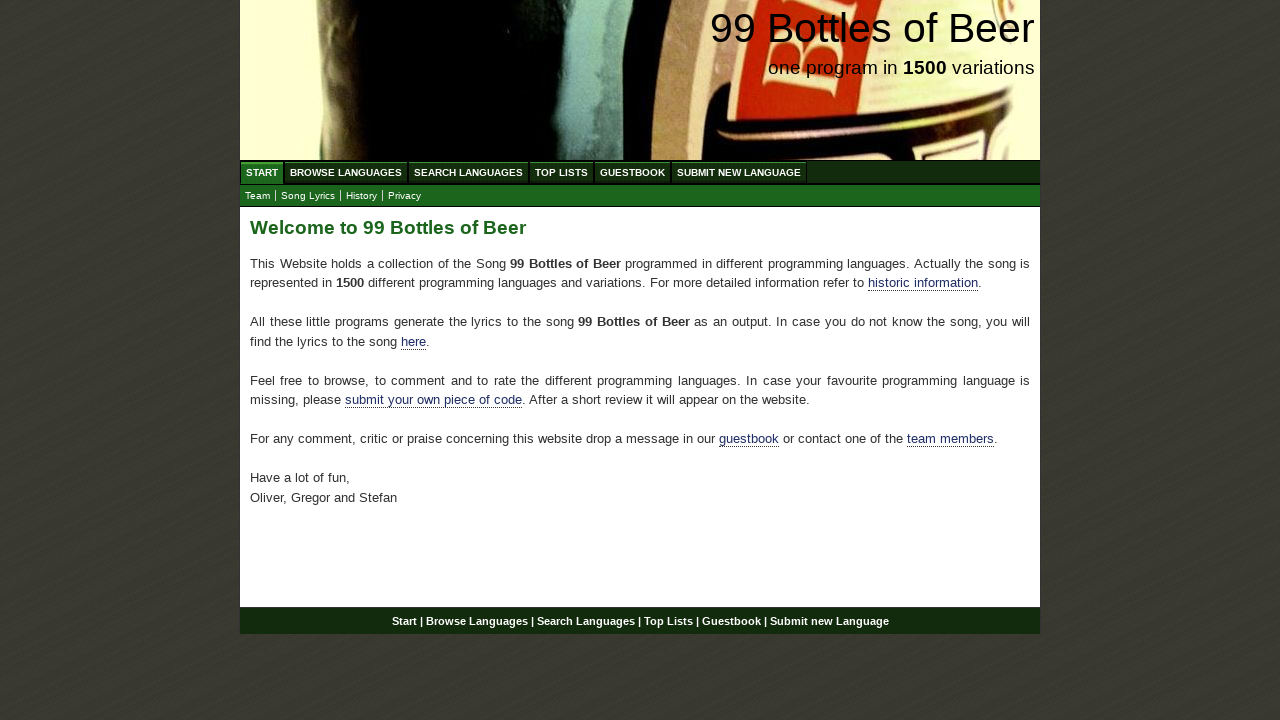